Navigates to Find a park page and tests the Load more results functionality to display additional park cards.

Starting URL: https://bcparks.ca/

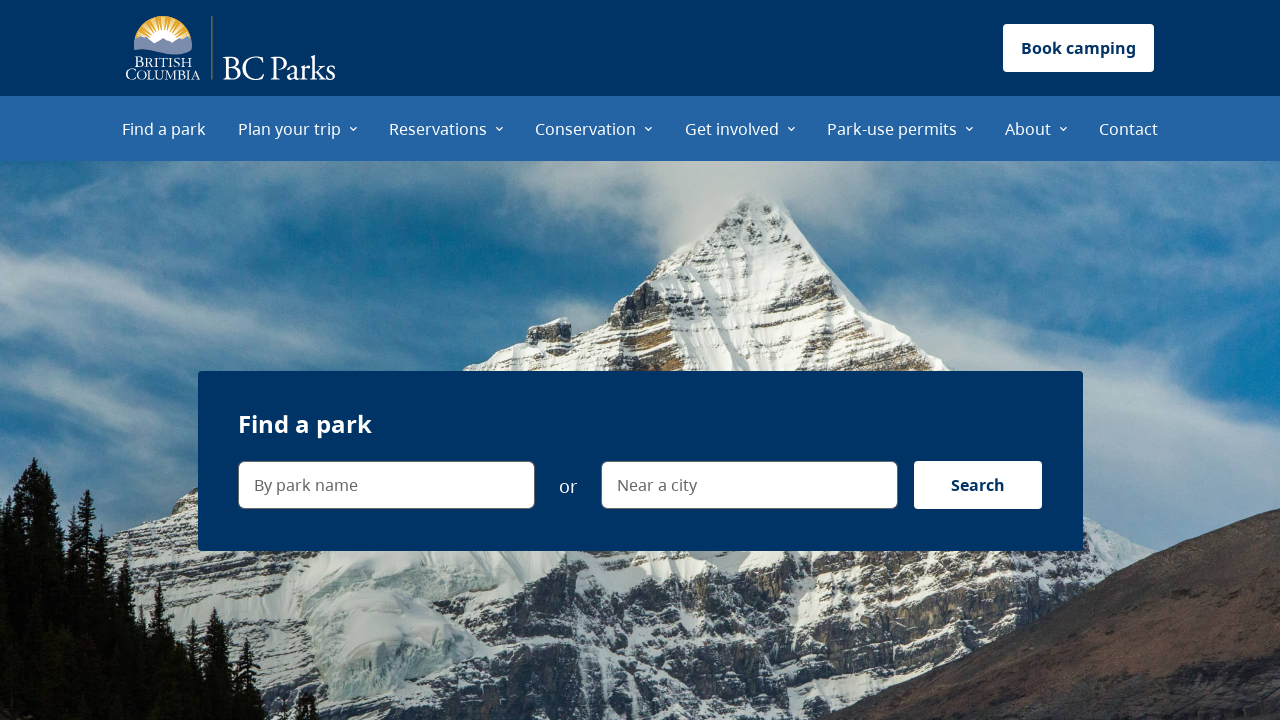

Clicked 'Find a park' menu item at (164, 128) on internal:role=menuitem[name="Find a park"i]
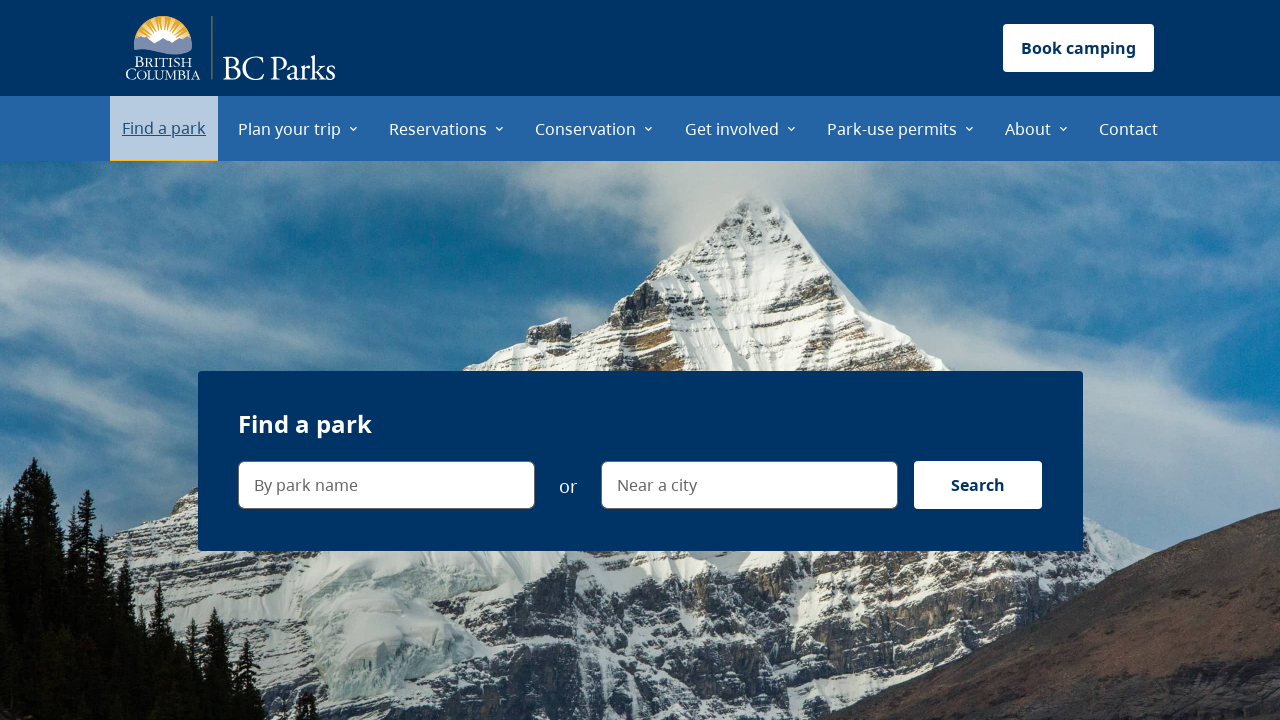

Waited for page to reach networkidle state
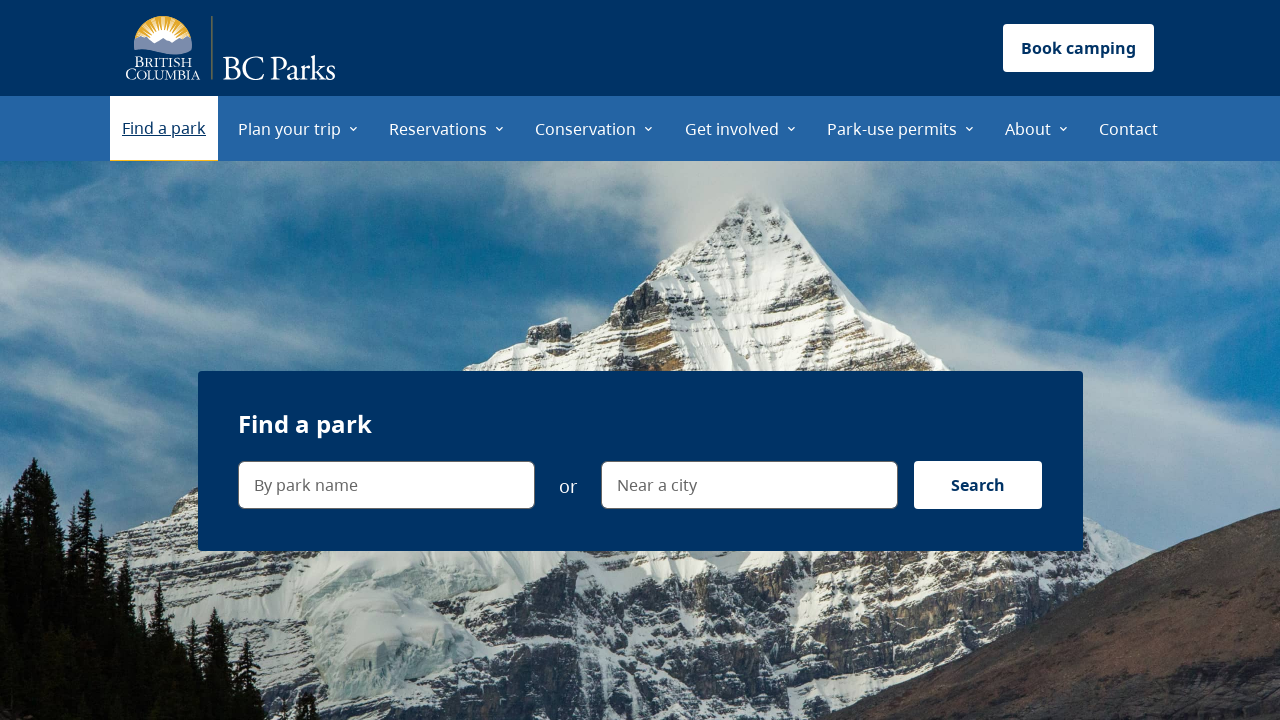

Verified URL is https://bcparks.ca/find-a-park/
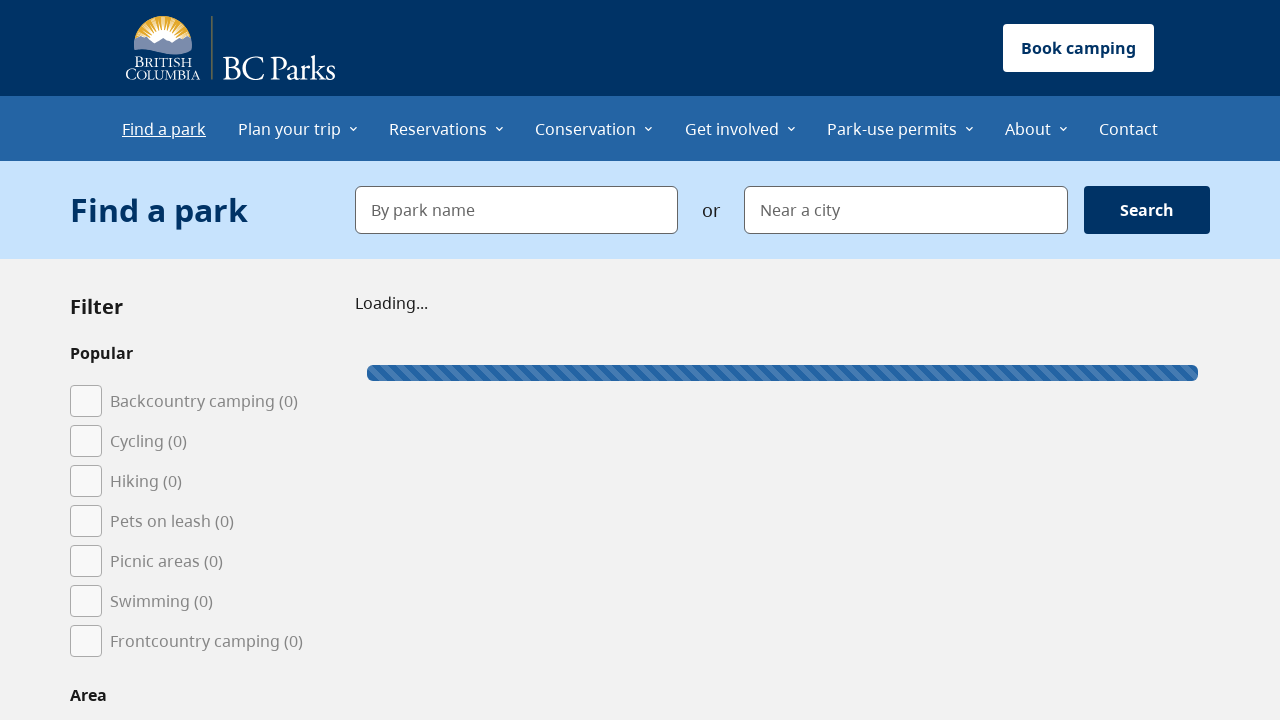

Verified 'Load more results' button is visible
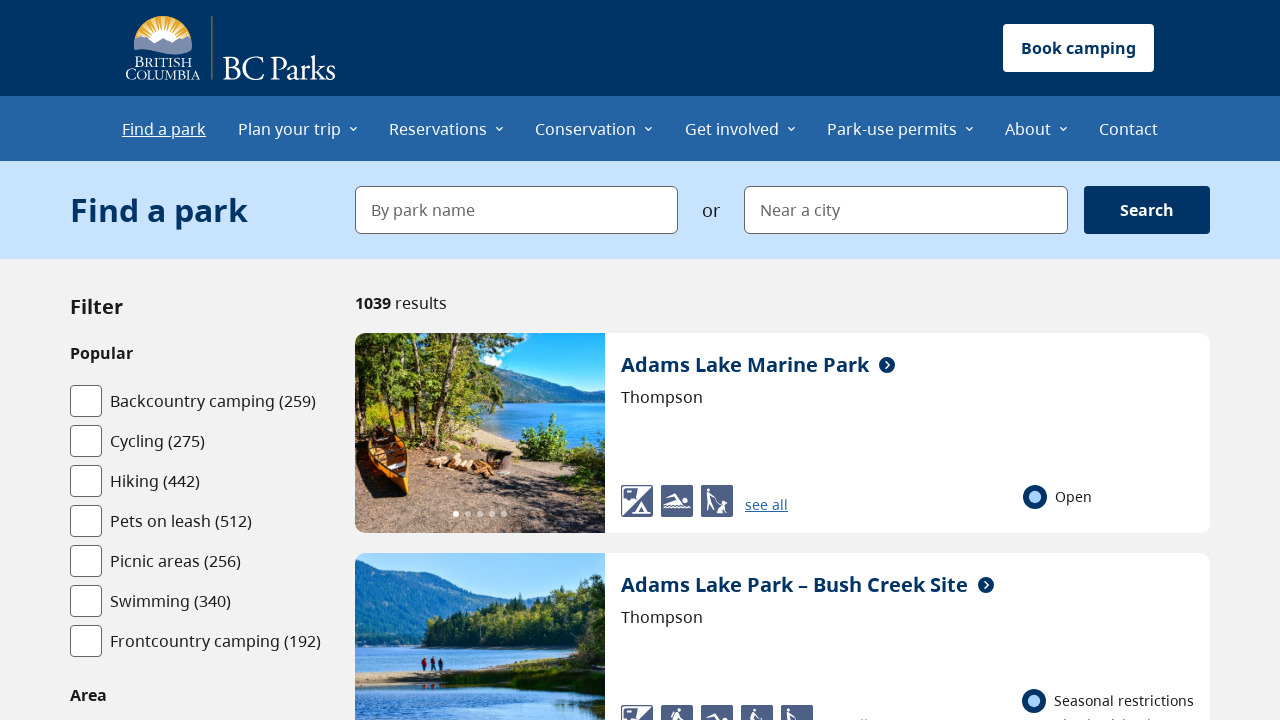

Clicked 'Load more results' button to load additional park cards at (782, 361) on internal:role=button[name="Load more results"i]
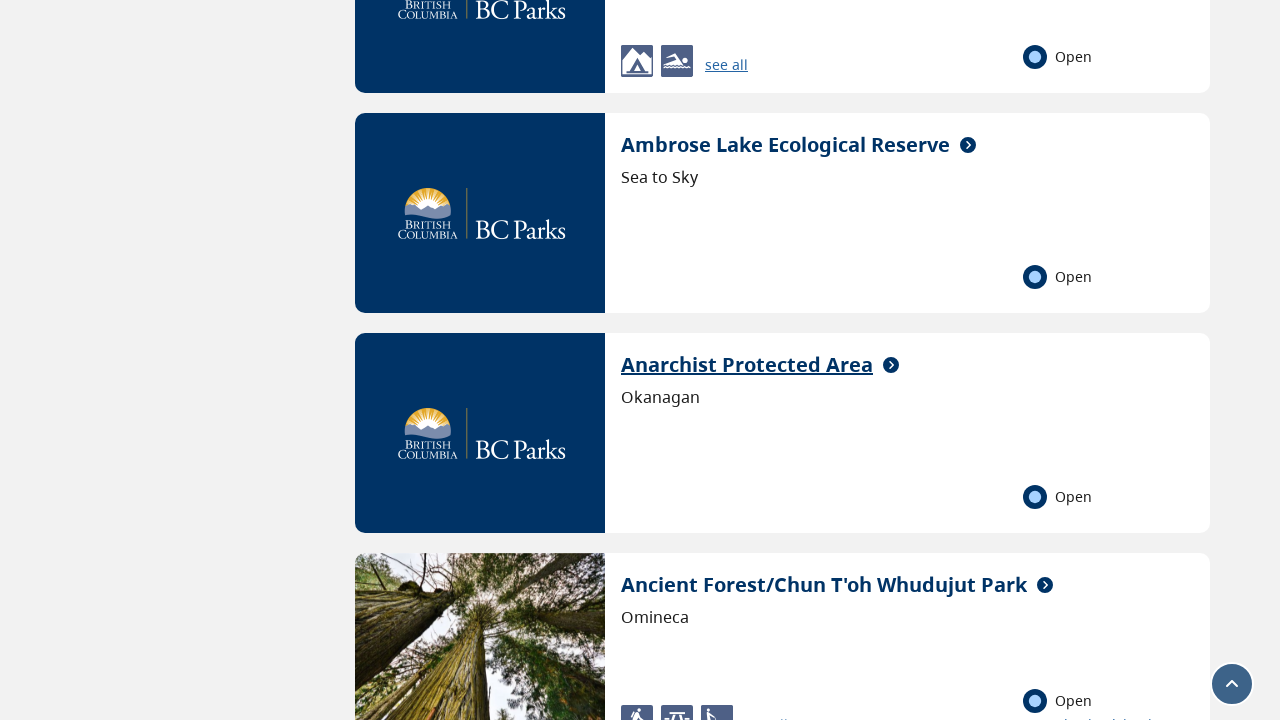

Verified 'Anarchist Protected Area' park card is visible
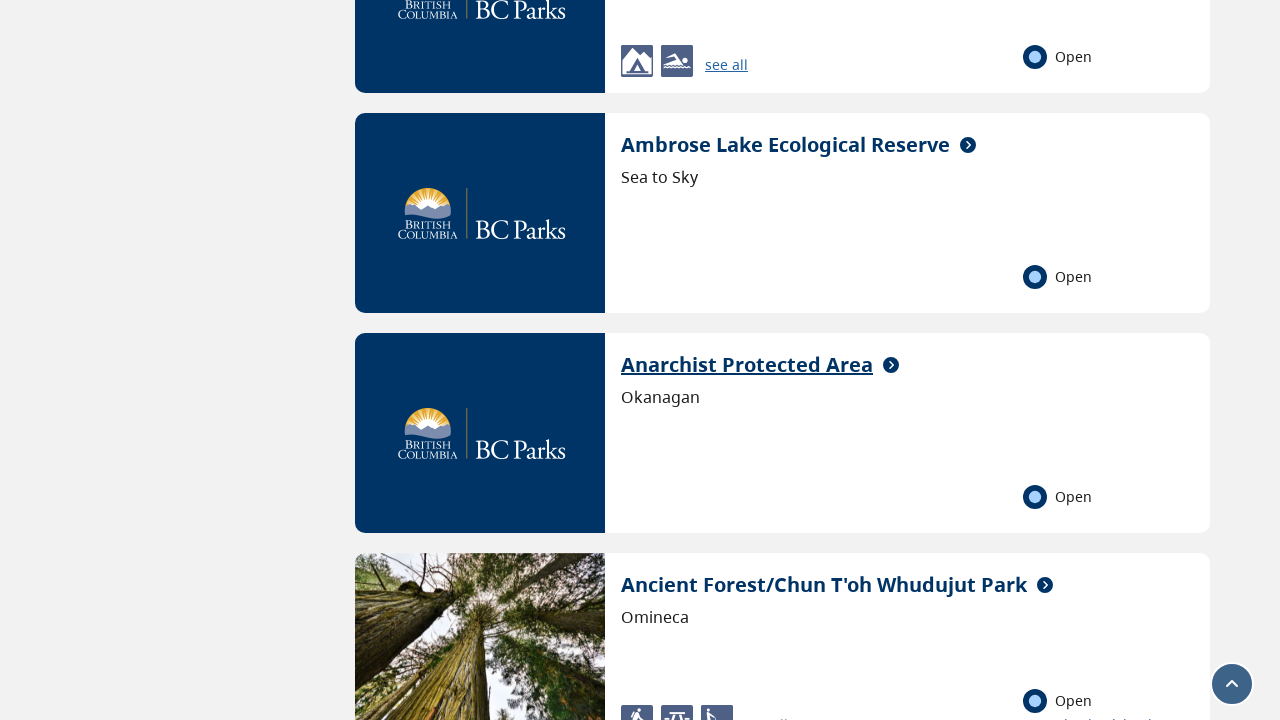

Clicked 'Load more results' button again to load more park cards at (782, 361) on internal:role=button[name="Load more results"i]
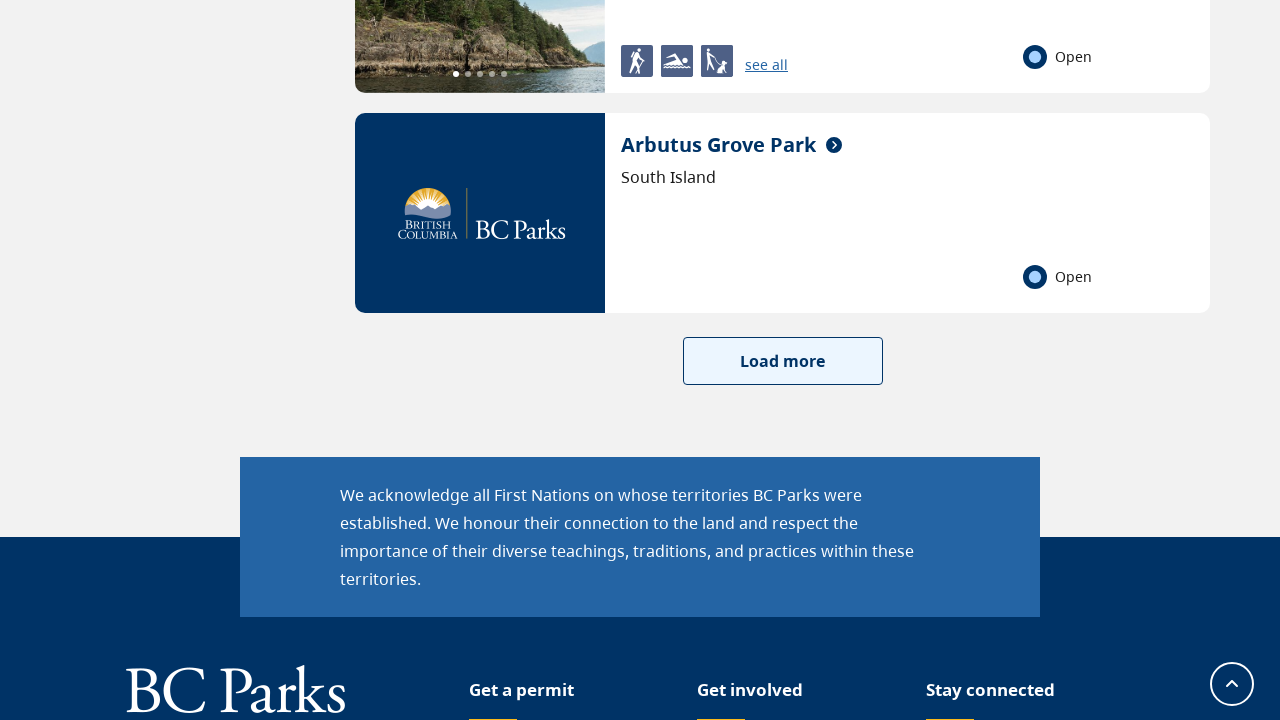

Verified 'Arctic Pacific Lakes Park' park card is visible
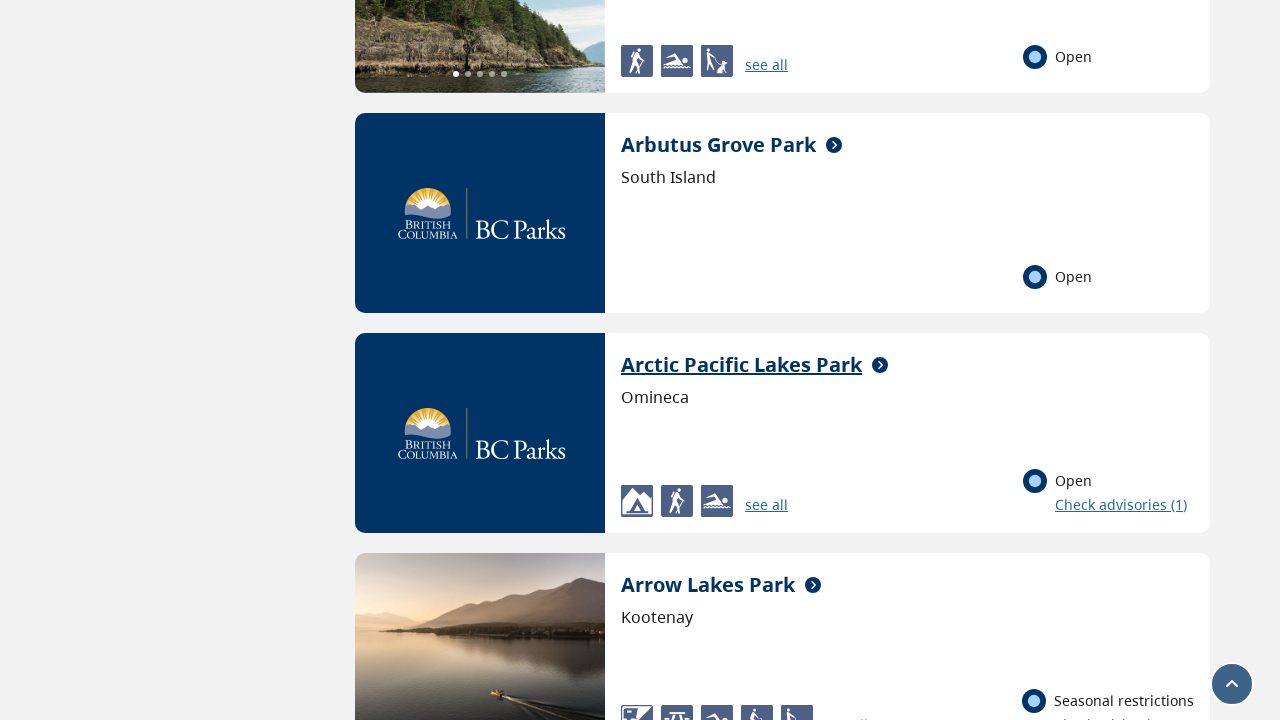

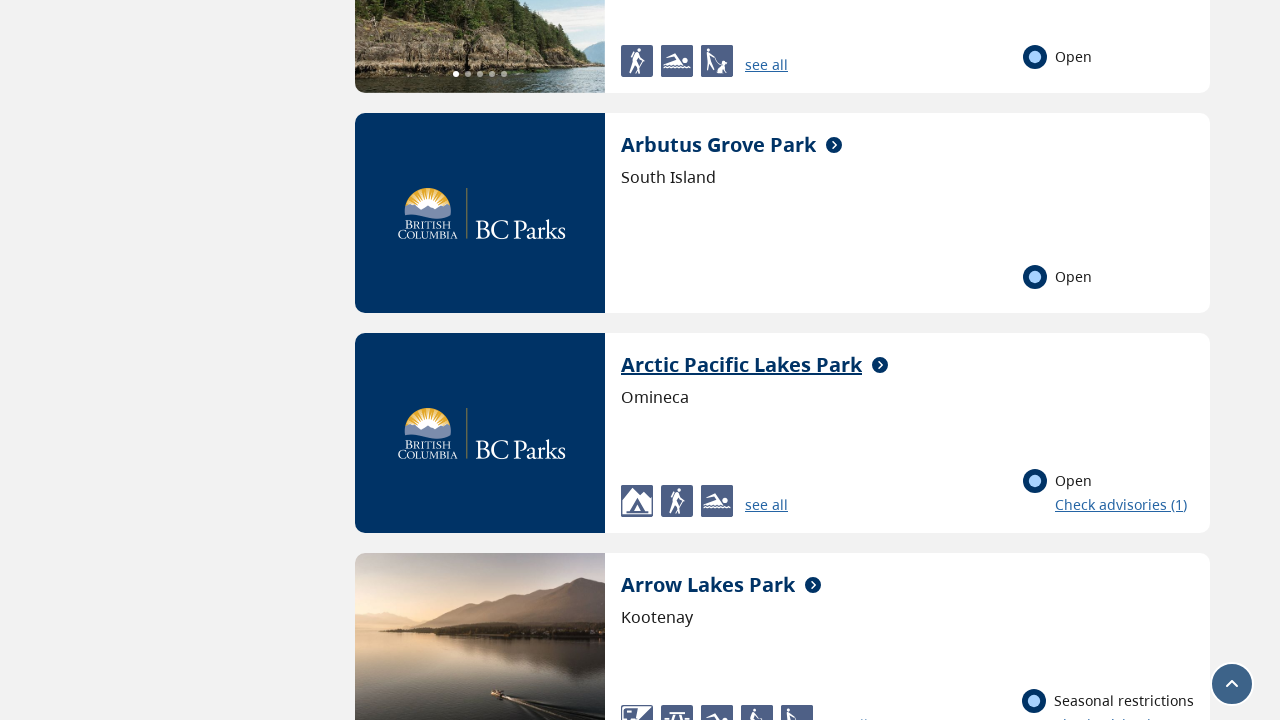